Tests registration form validation with invalid email format by filling all fields with an invalid email address and verifying email error messages.

Starting URL: https://alada.vn/tai-khoan/dang-ky.html

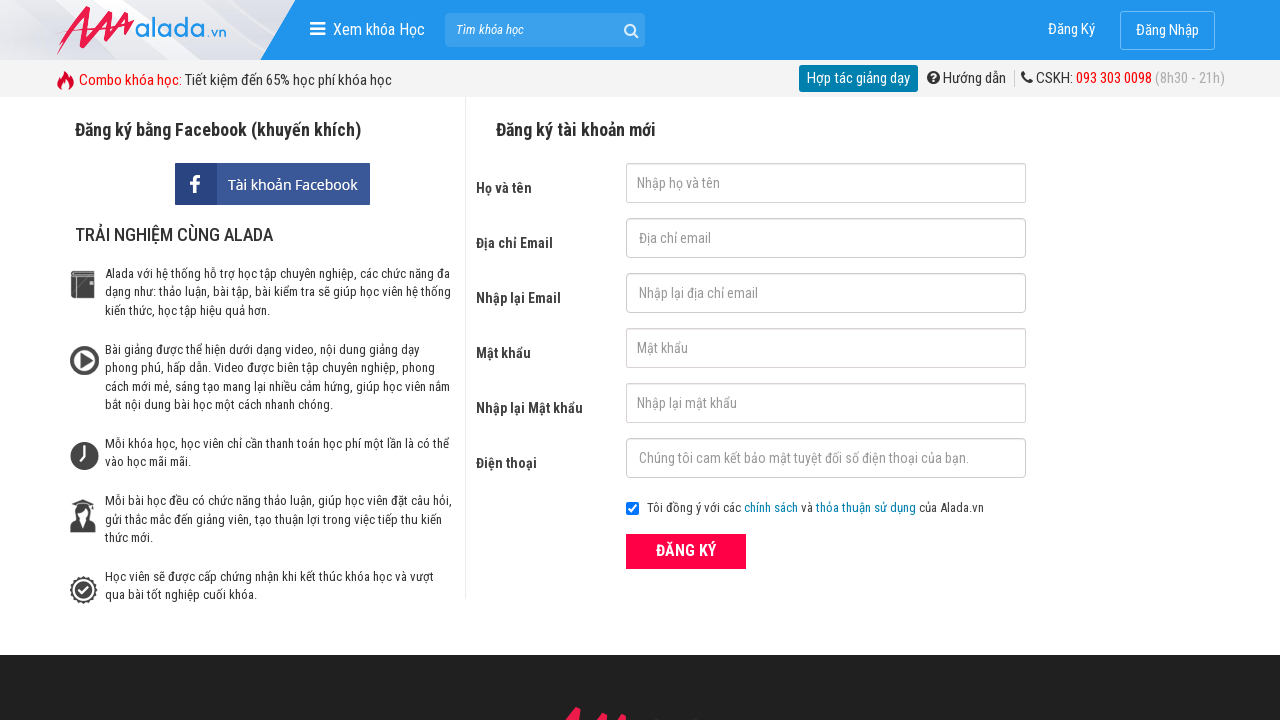

Filled first name field with 'Tran Thanh Truc' on #txtFirstname
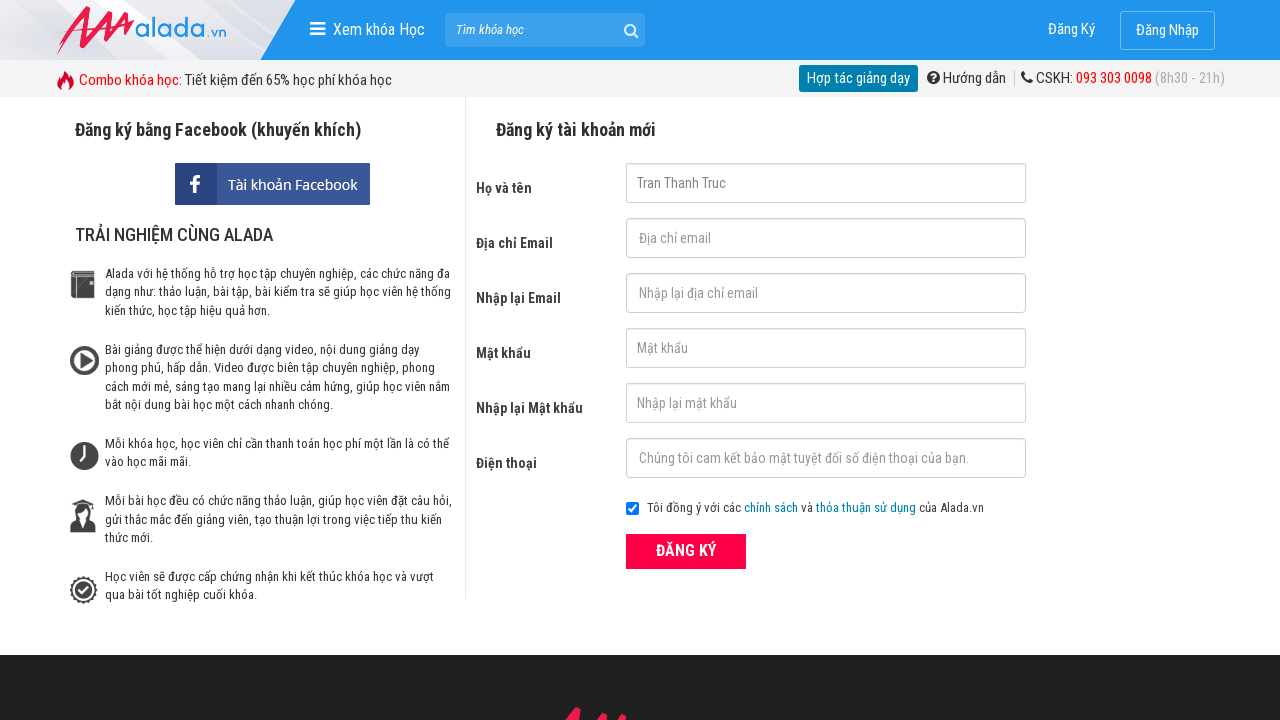

Filled email field with invalid email '123@gmail@com' on #txtEmail
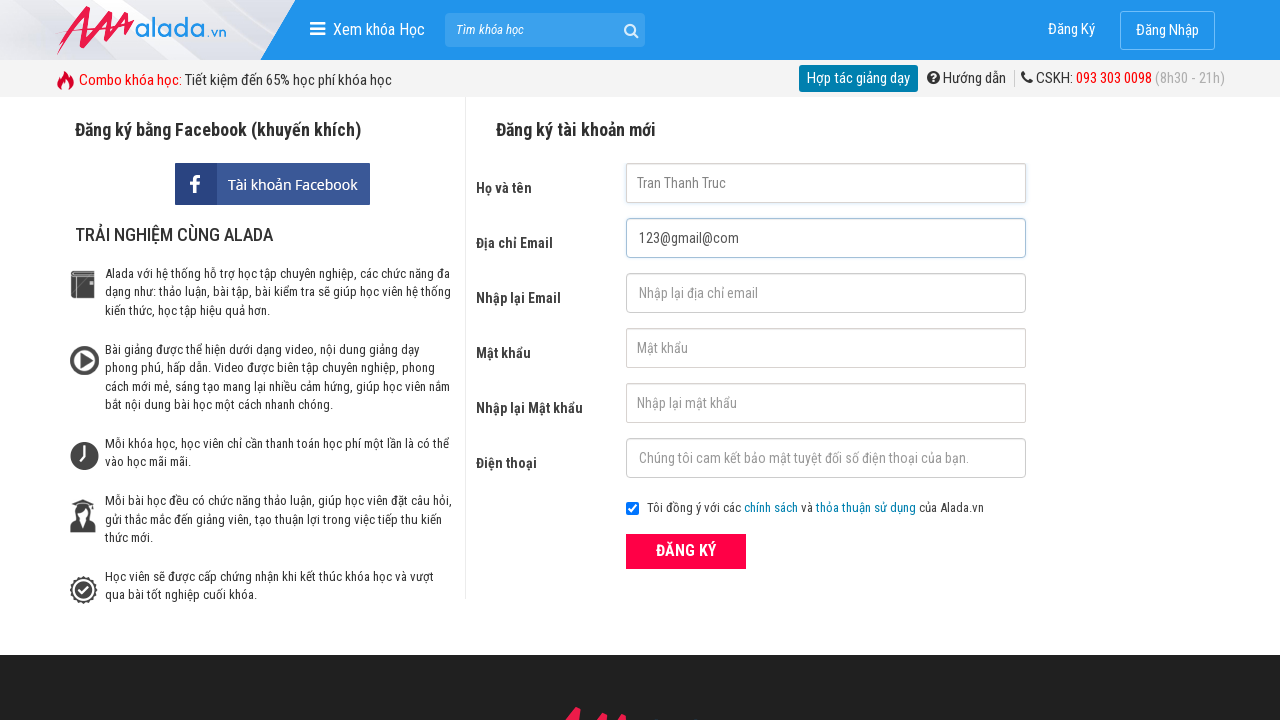

Filled confirm email field with invalid email '123@gmail@com' on #txtCEmail
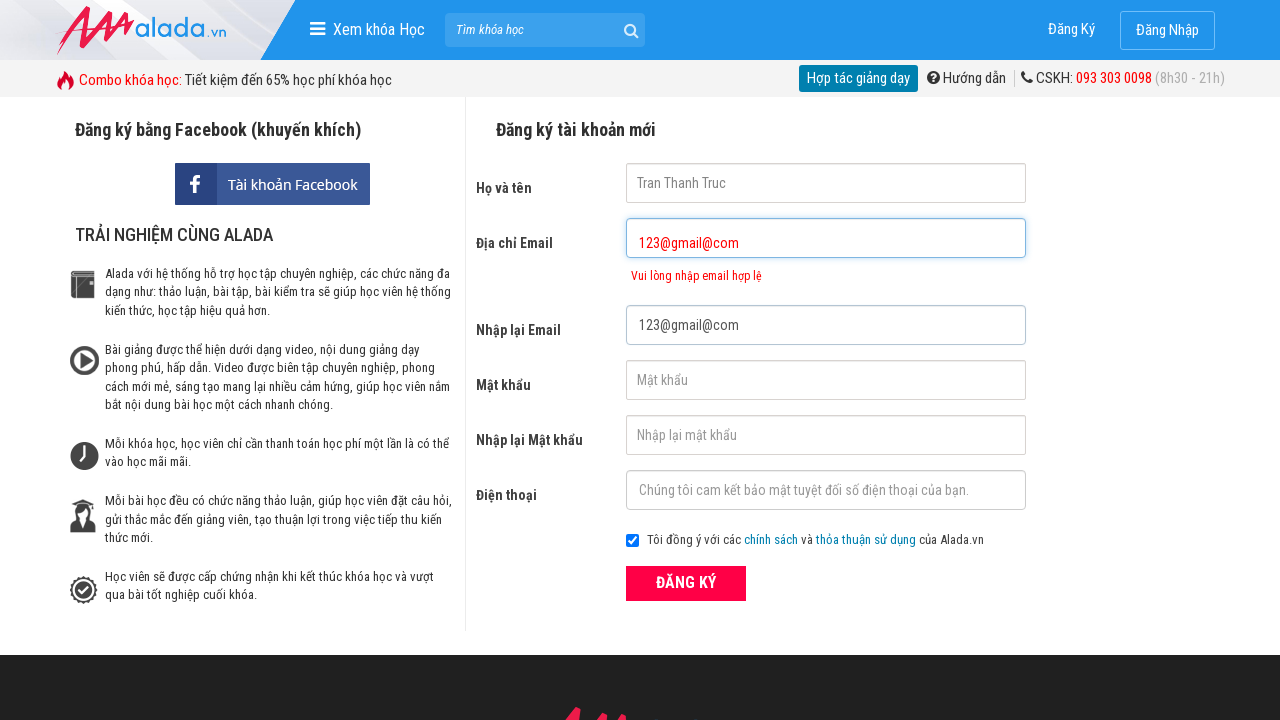

Filled password field with '123123' on #txtPassword
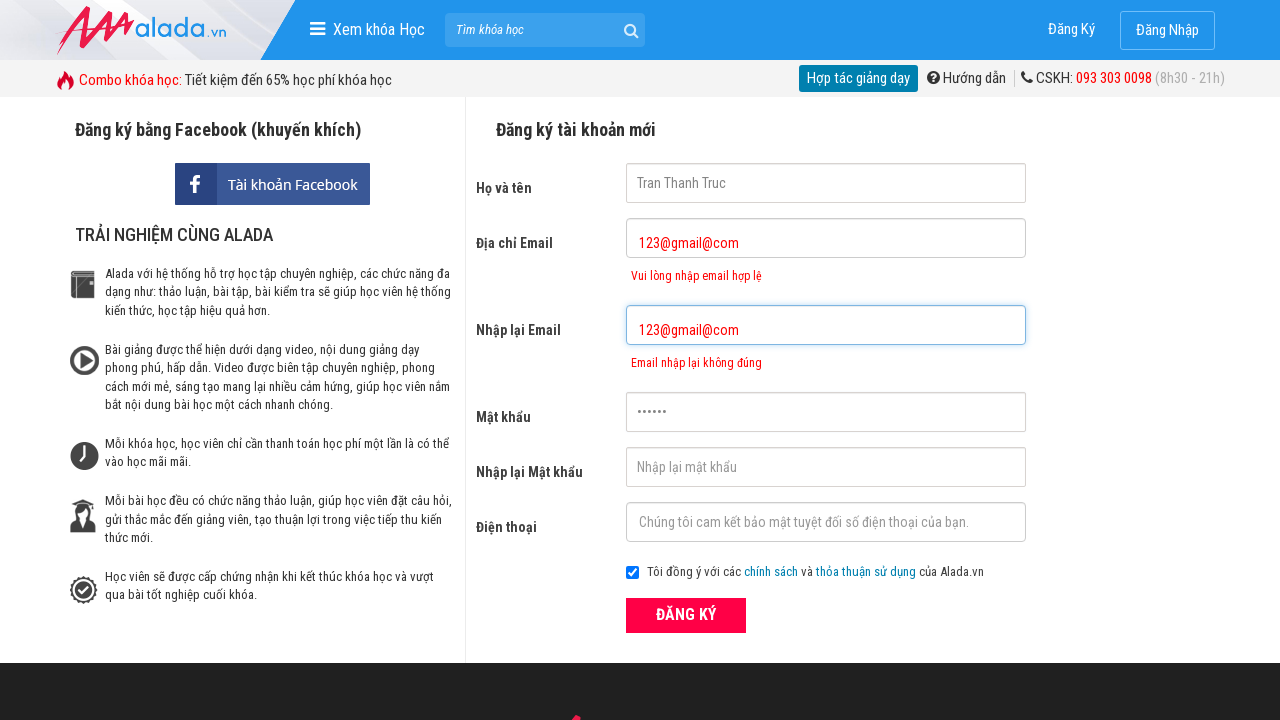

Filled confirm password field with '123123' on #txtCPassword
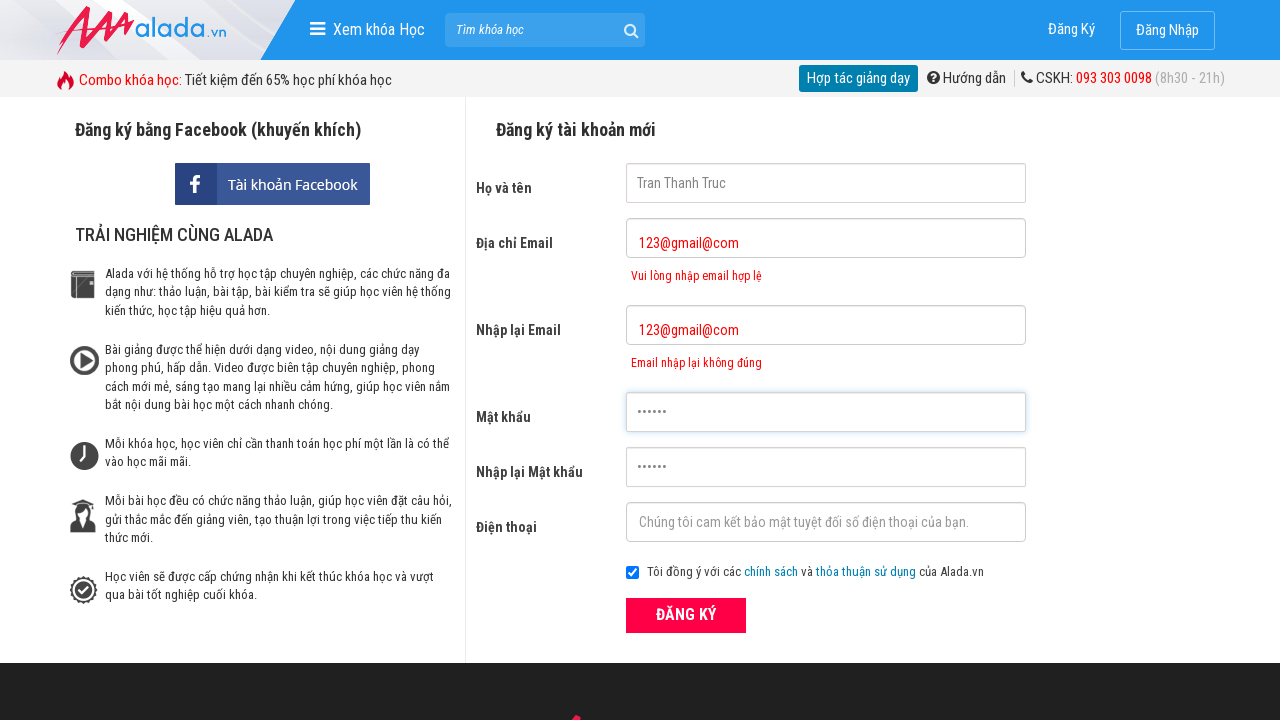

Filled phone field with '0342210903' on #txtPhone
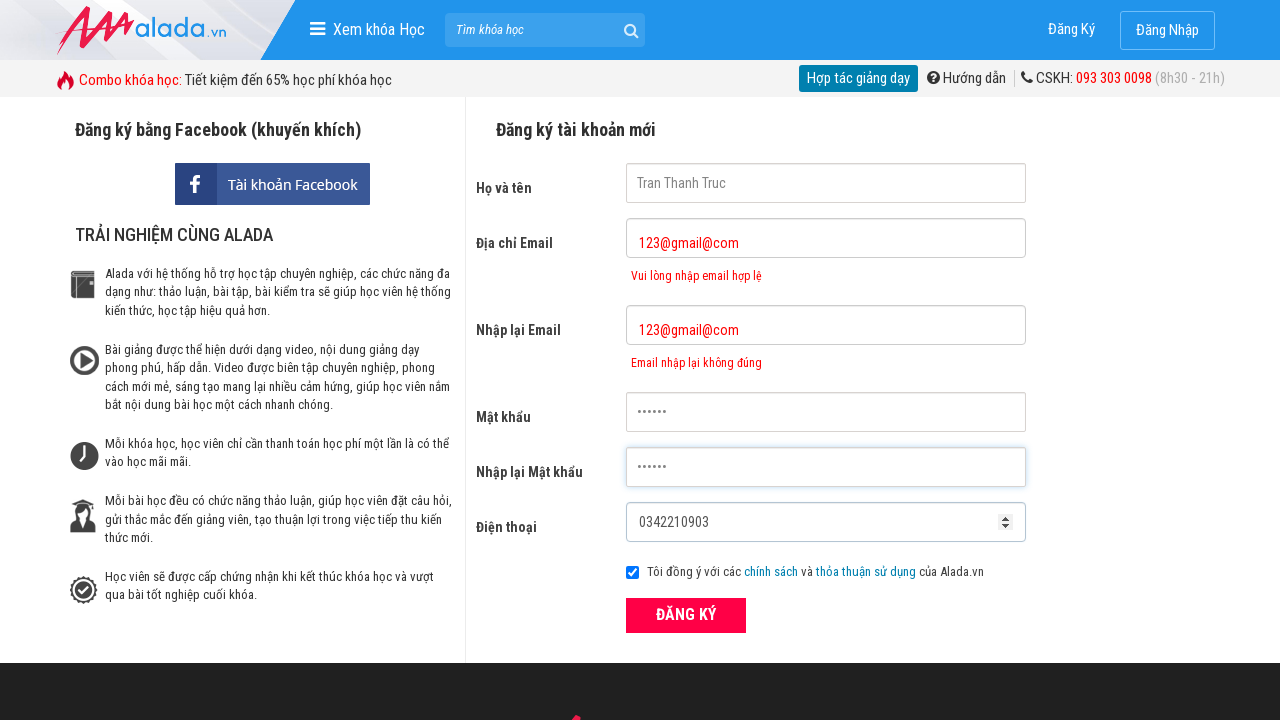

Clicked ĐĂNG KÝ (Register) button at (686, 615) on xpath=//form[@id='frmLogin']//button[text()='ĐĂNG KÝ']
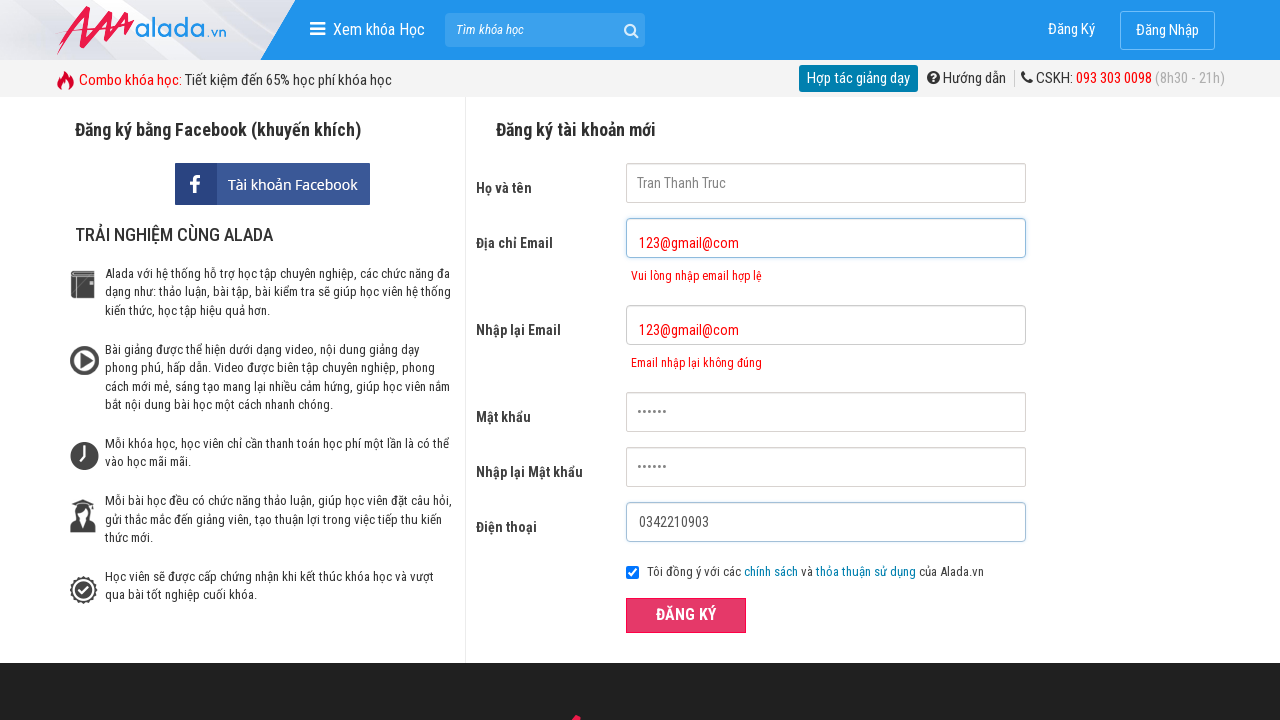

Email error message appeared
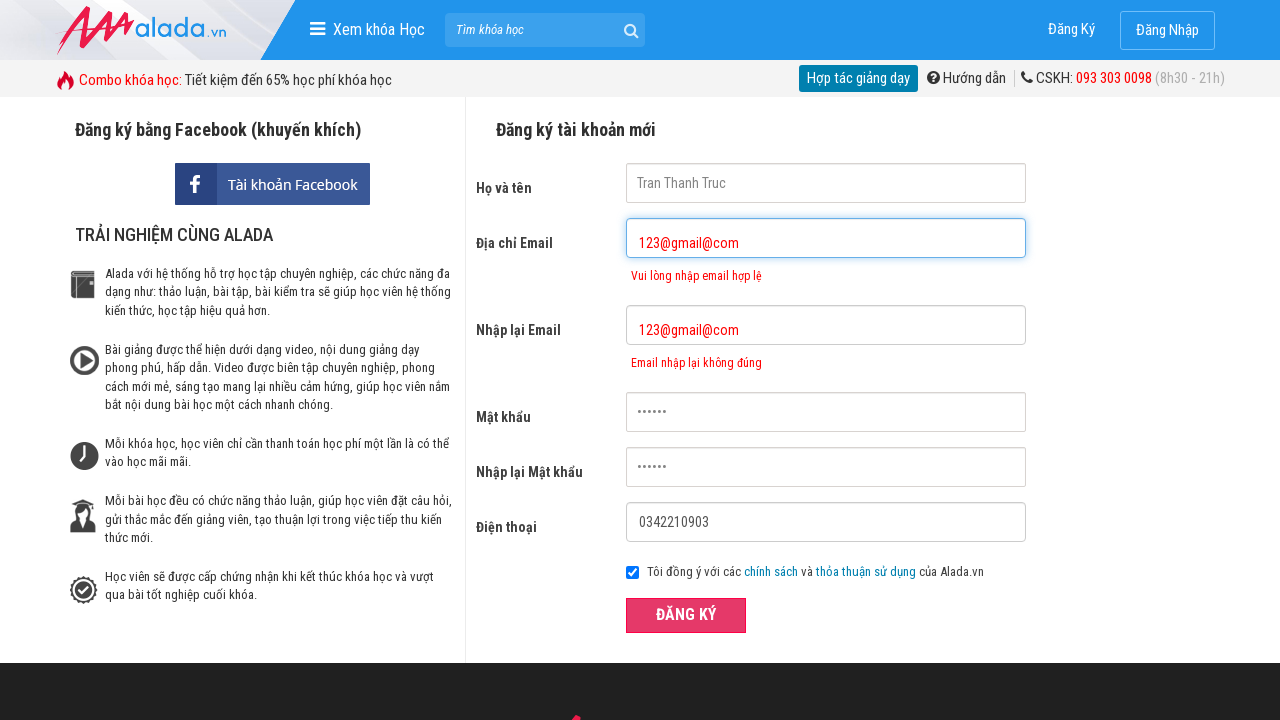

Confirm email error message appeared
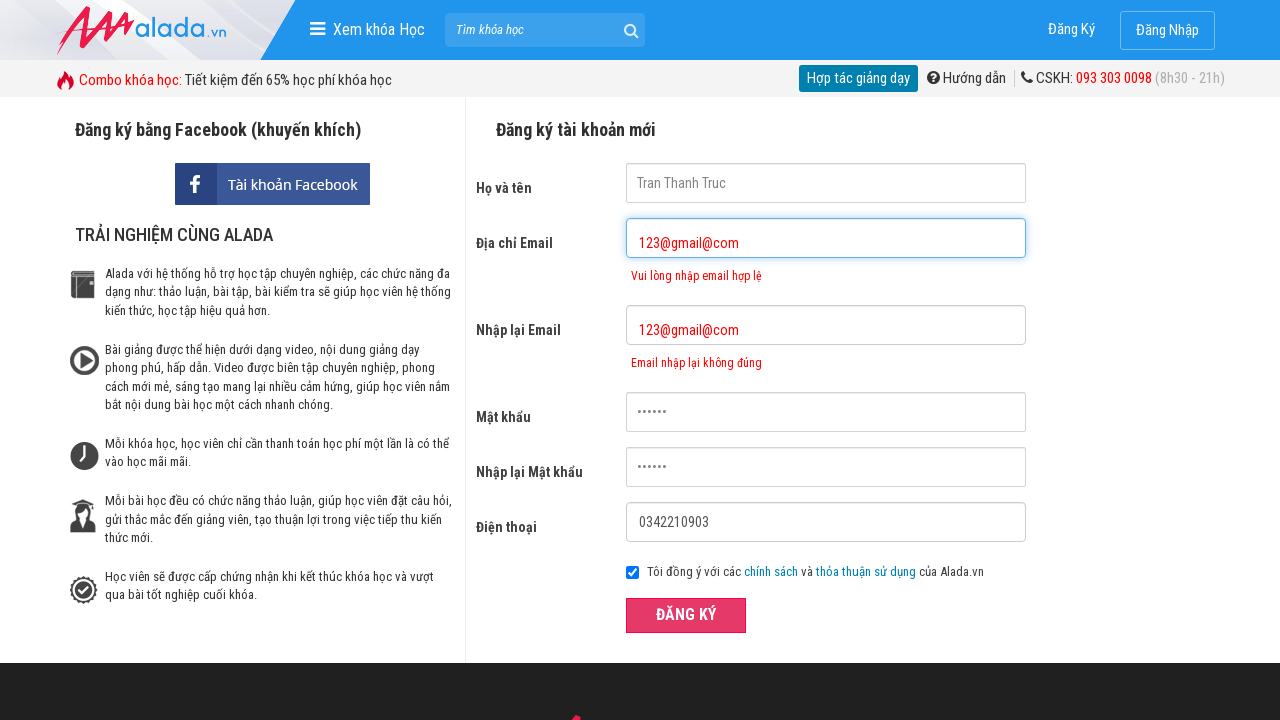

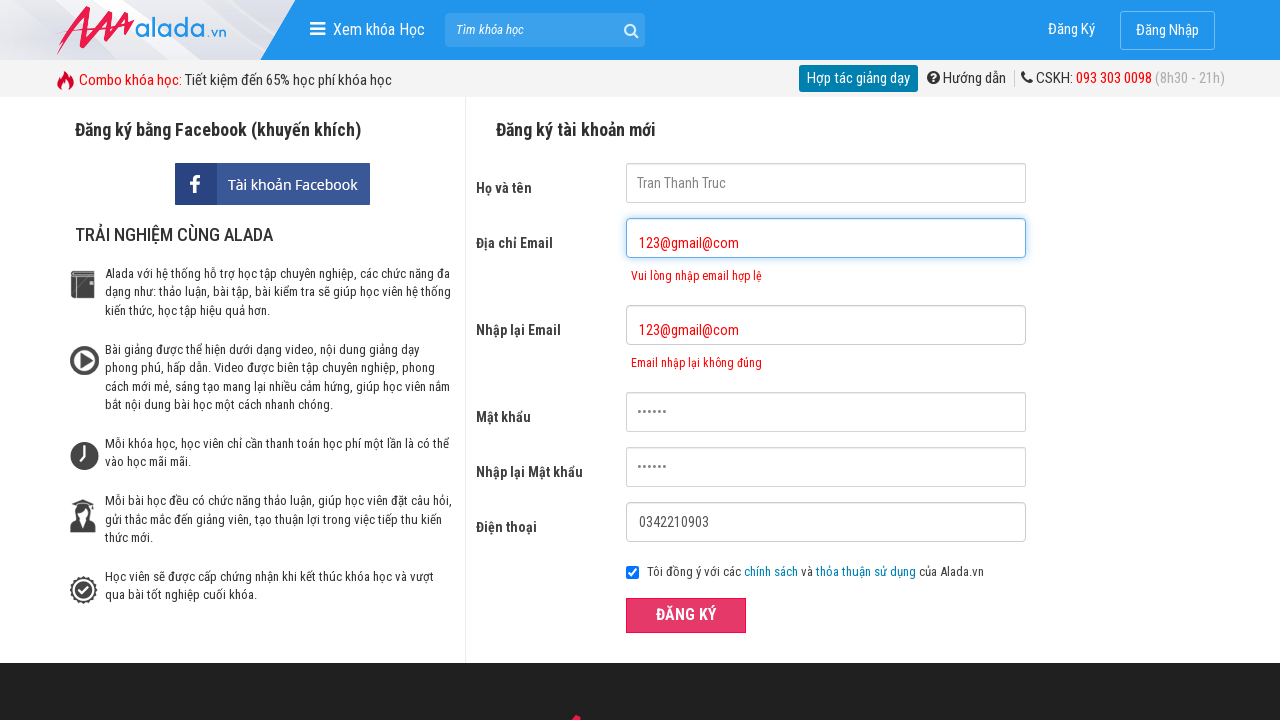